Tests responsive design of IMDB website by cycling through multiple device viewport sizes to verify the page renders correctly at different screen dimensions

Starting URL: https://www.imdb.com/

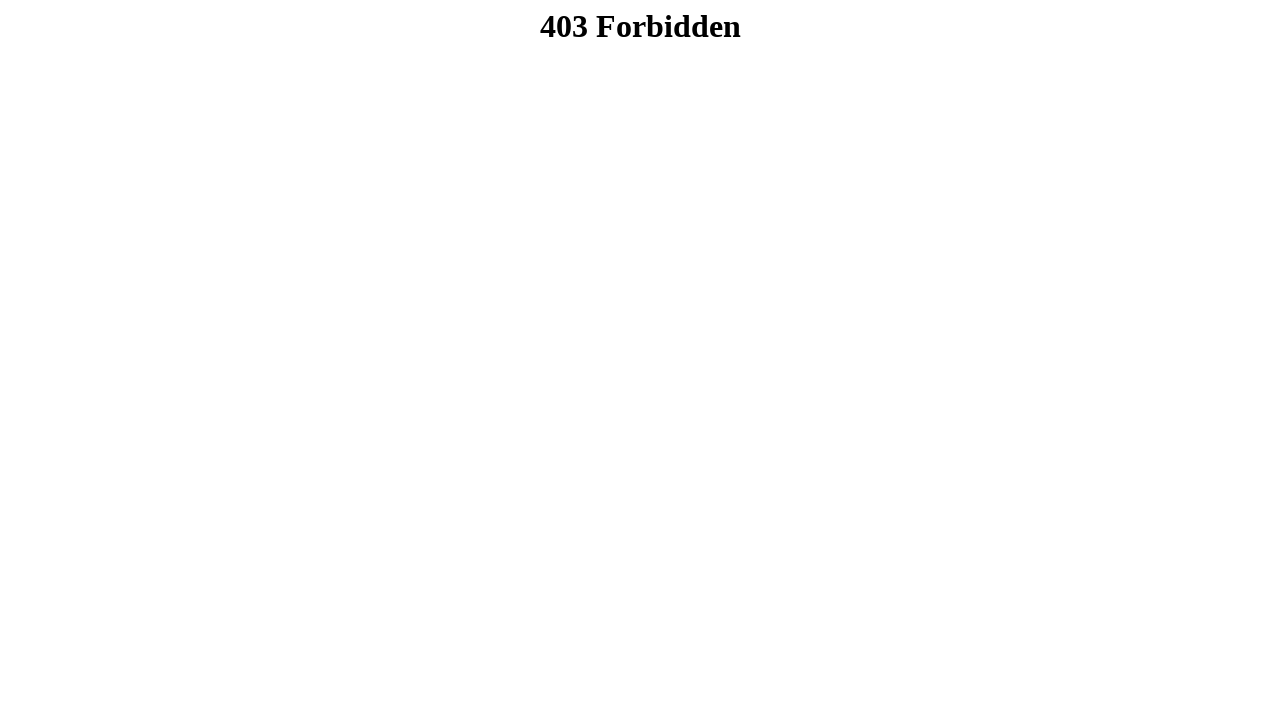

Set viewport size to 1920x1080
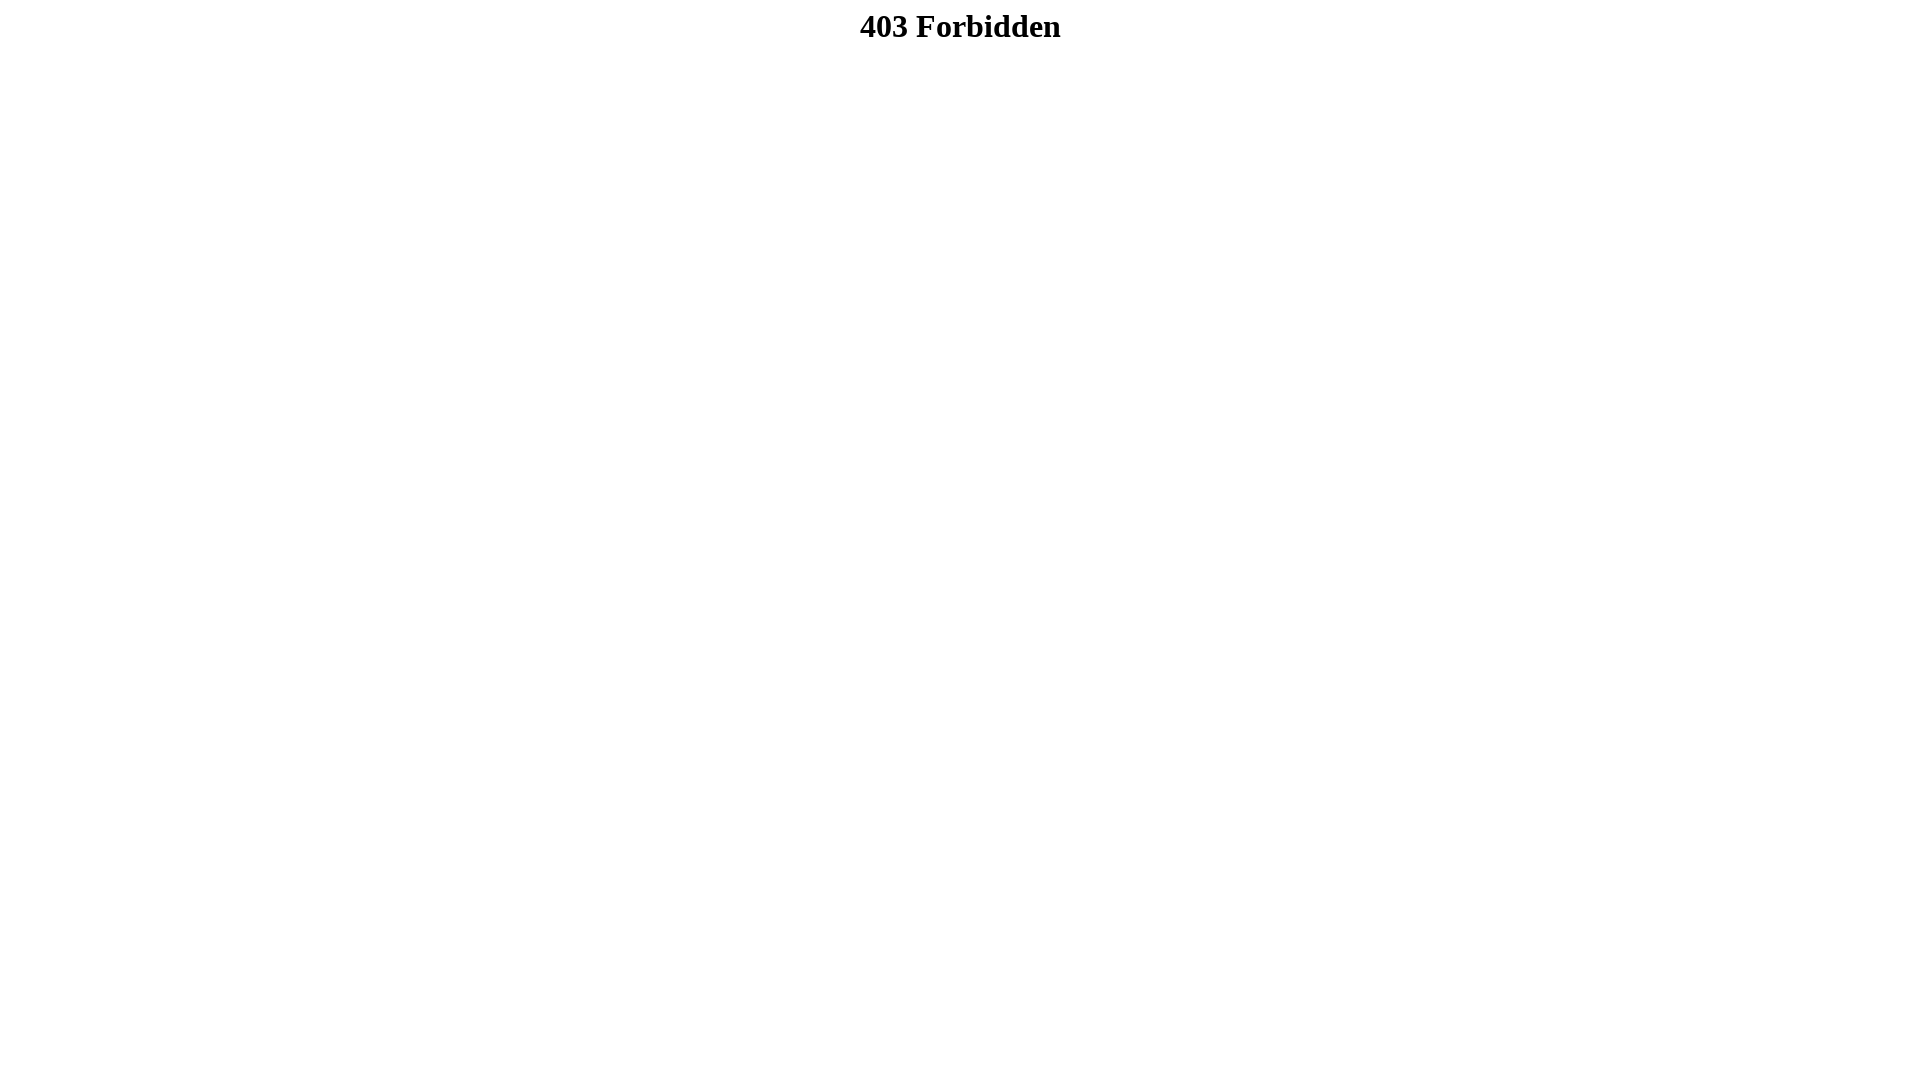

Page reflow completed for 1920x1080 viewport
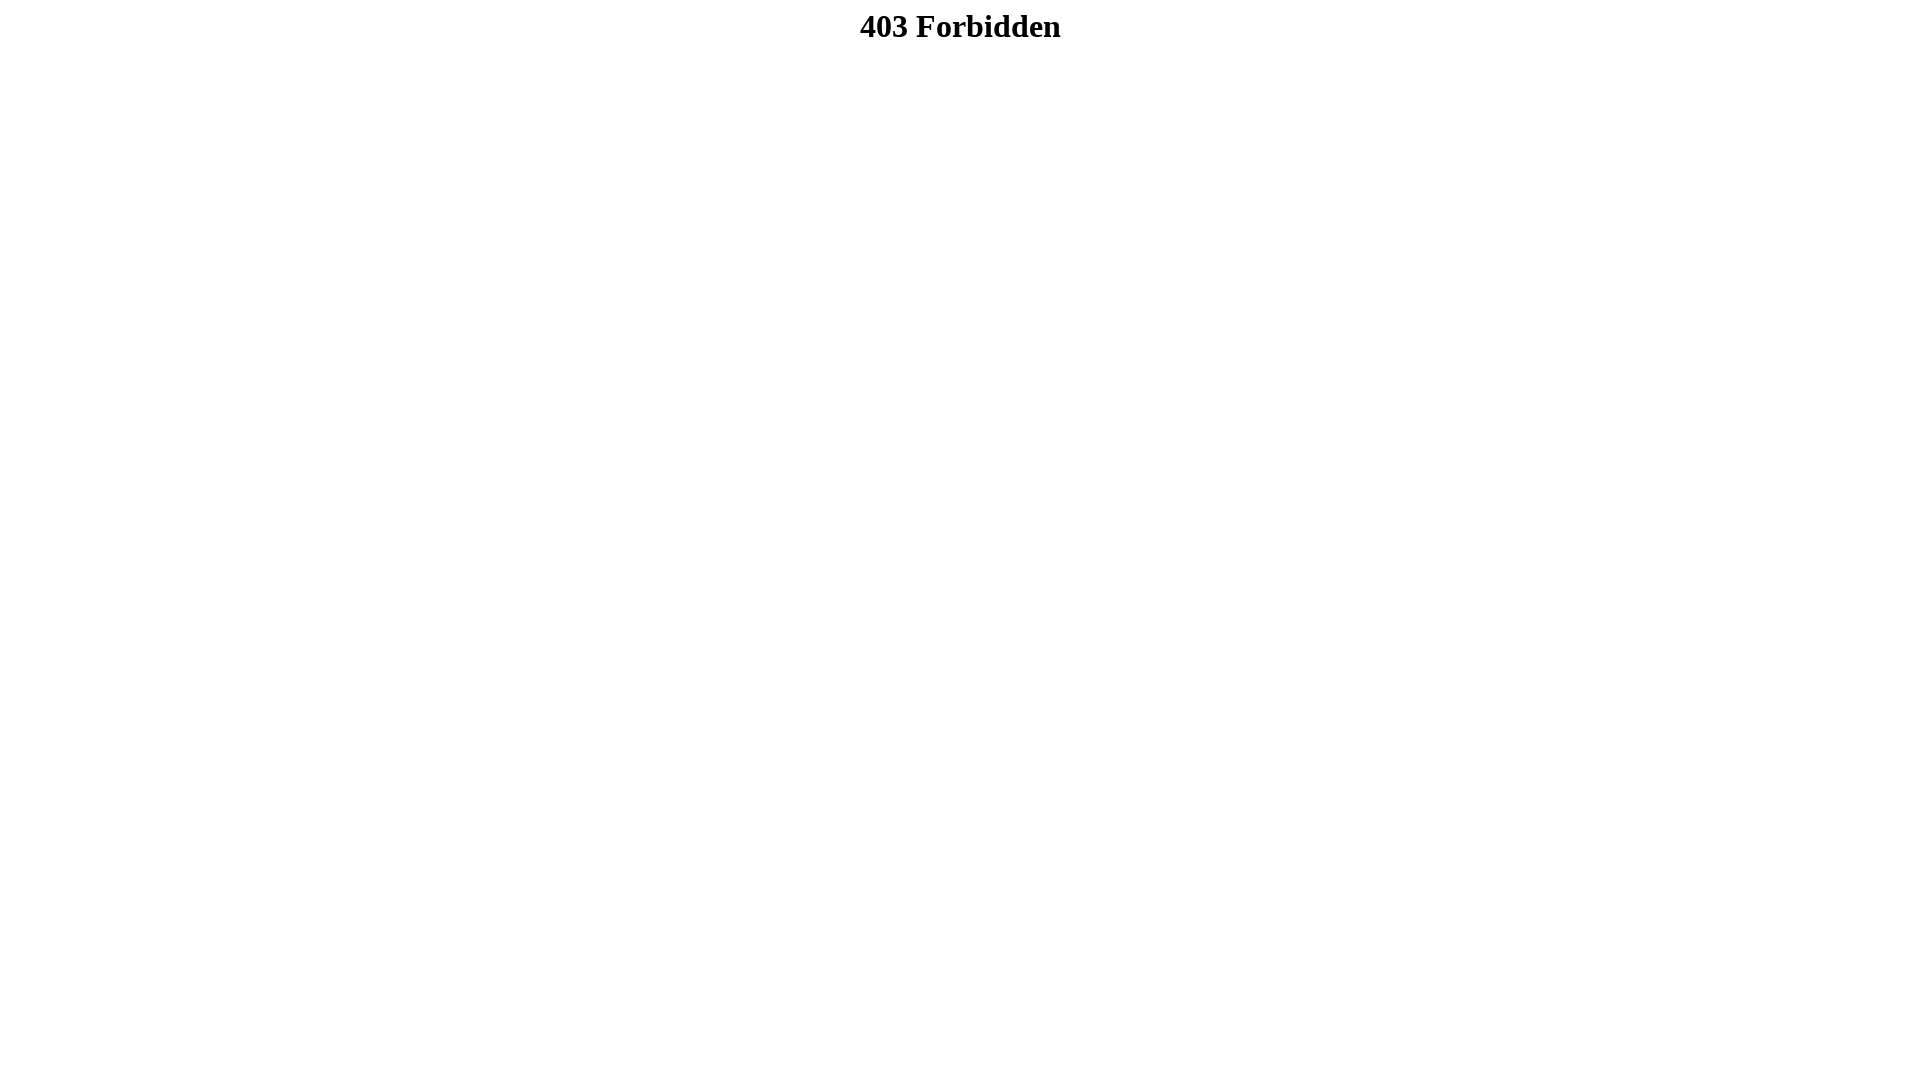

Set viewport size to 1366x768
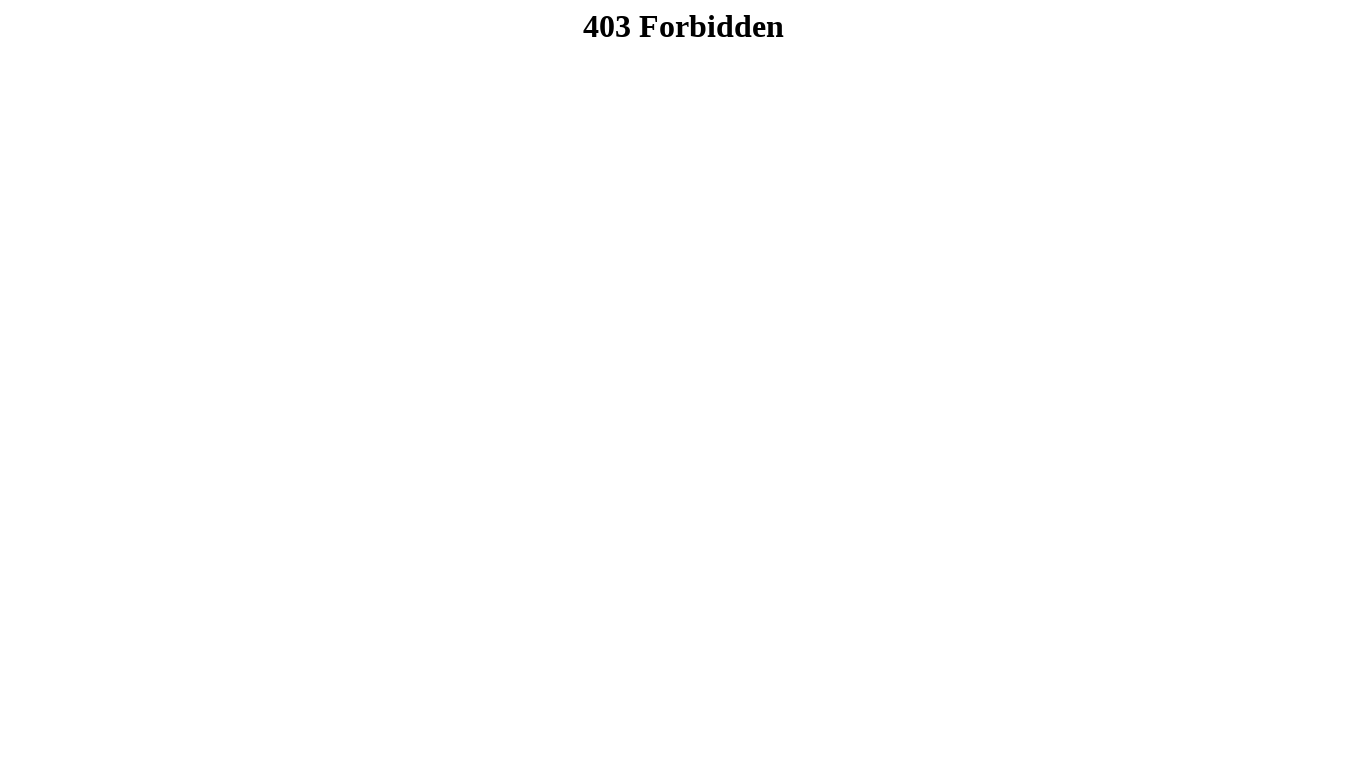

Page reflow completed for 1366x768 viewport
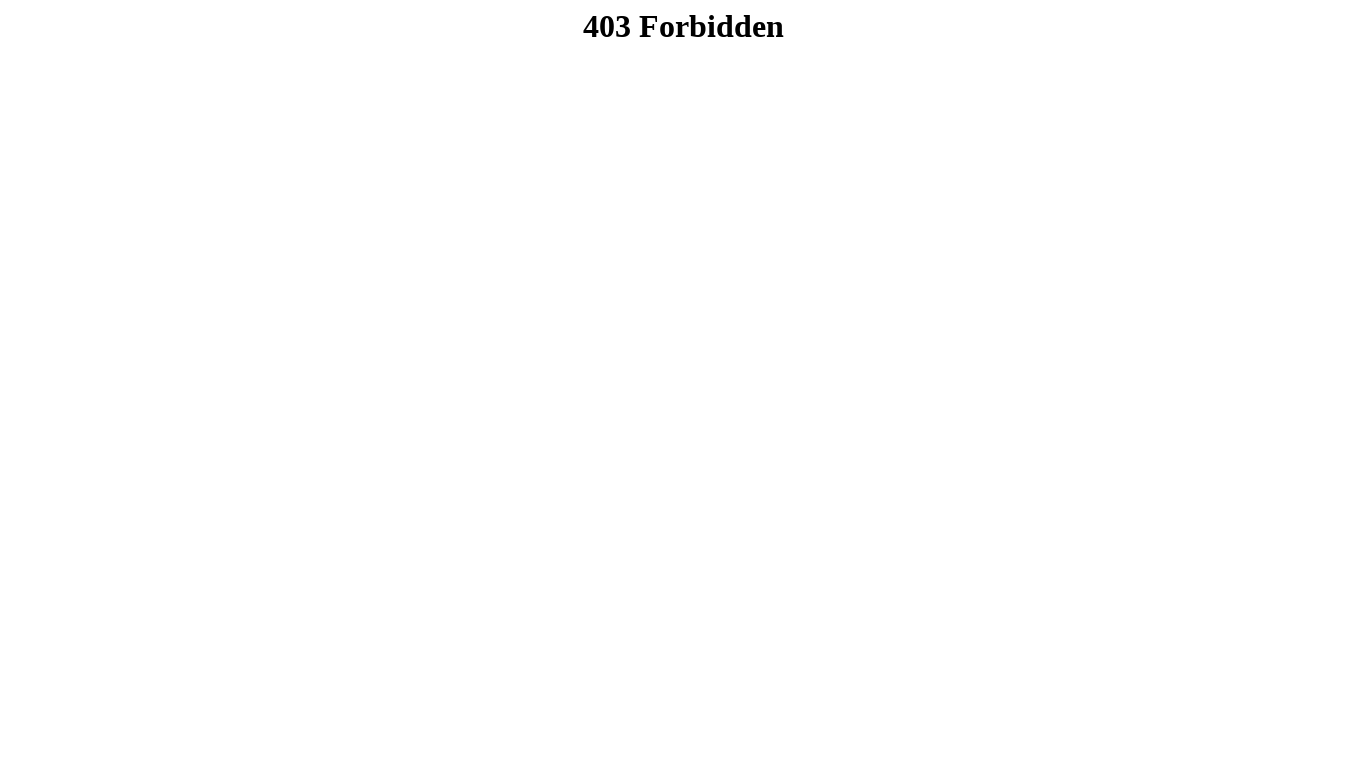

Set viewport size to 1440x900
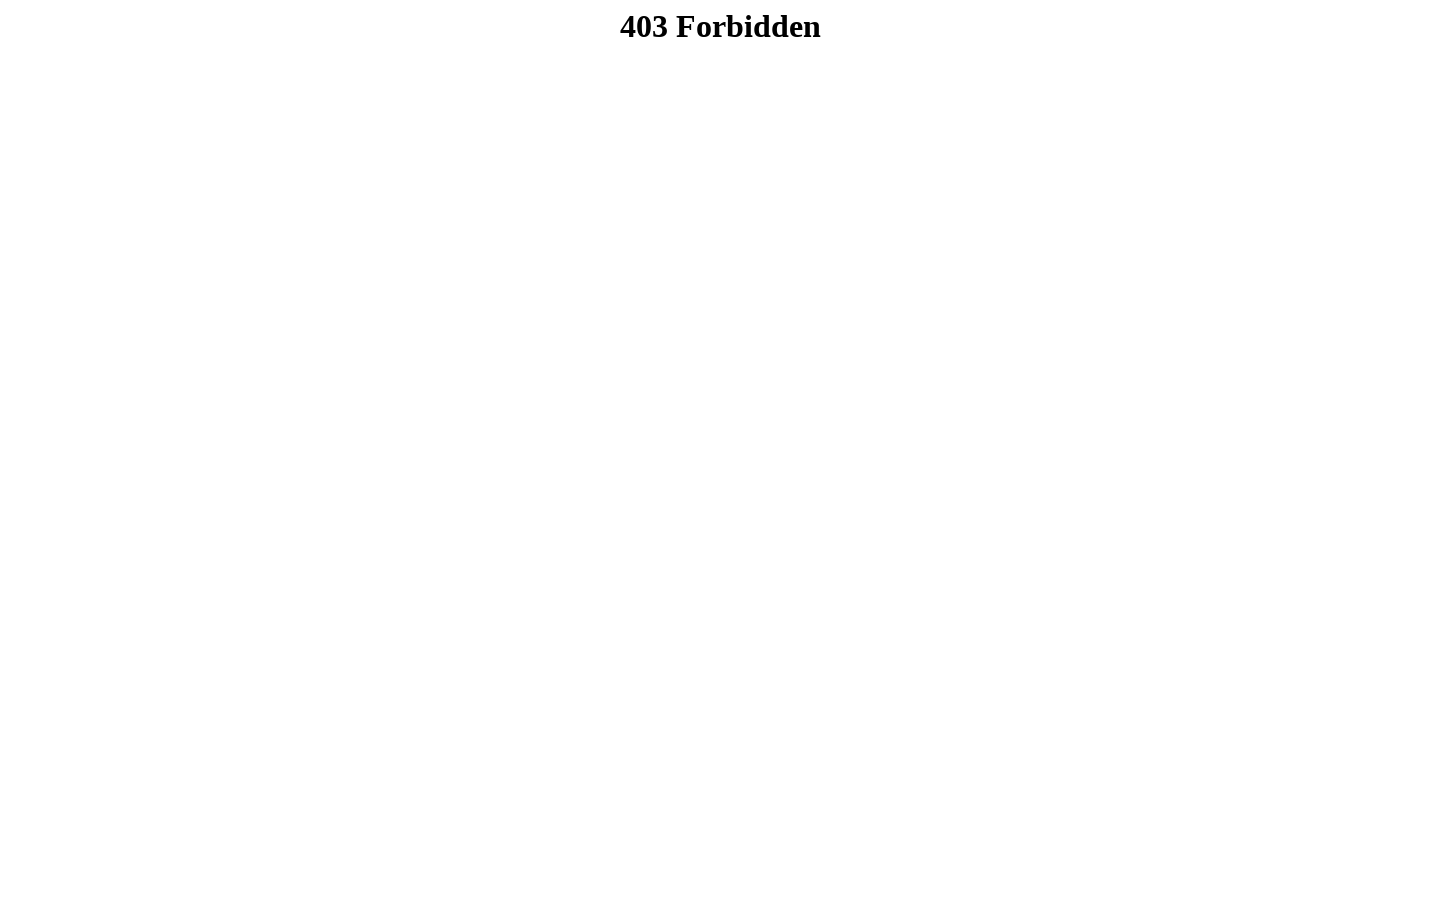

Page reflow completed for 1440x900 viewport
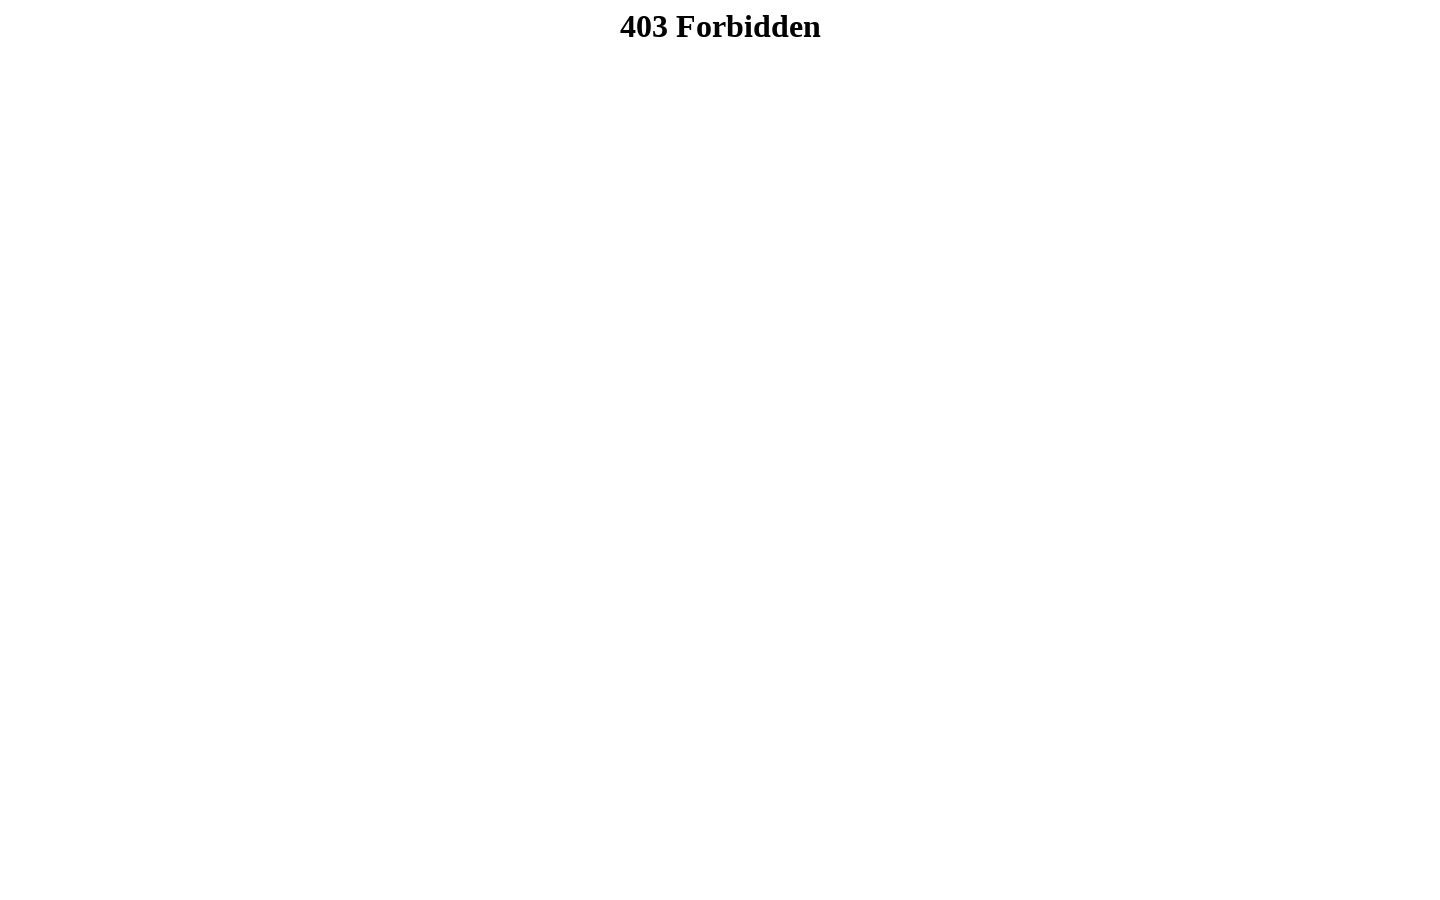

Set viewport size to 1536x864
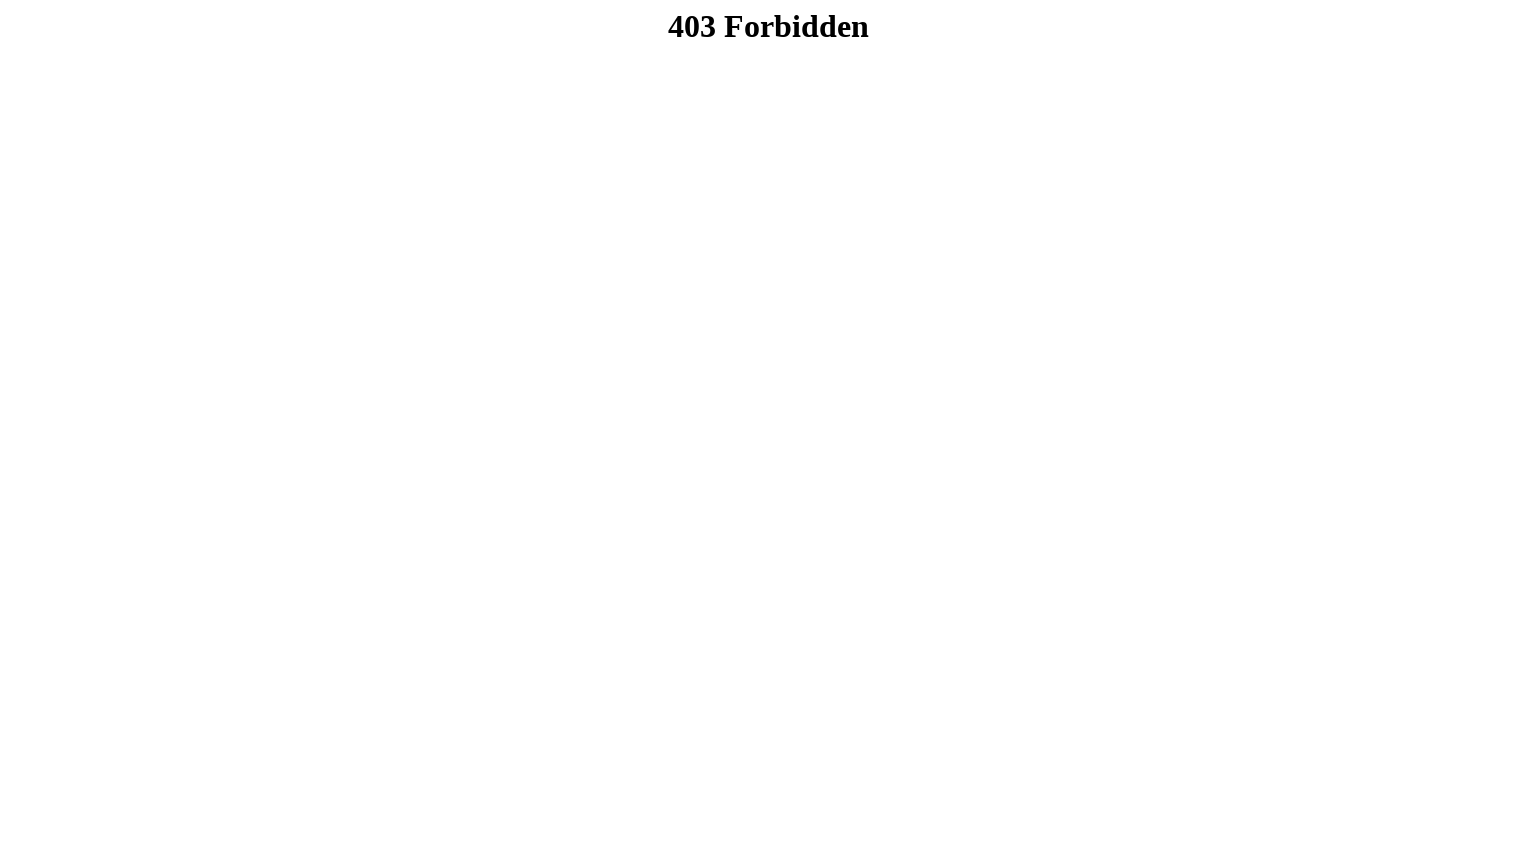

Page reflow completed for 1536x864 viewport
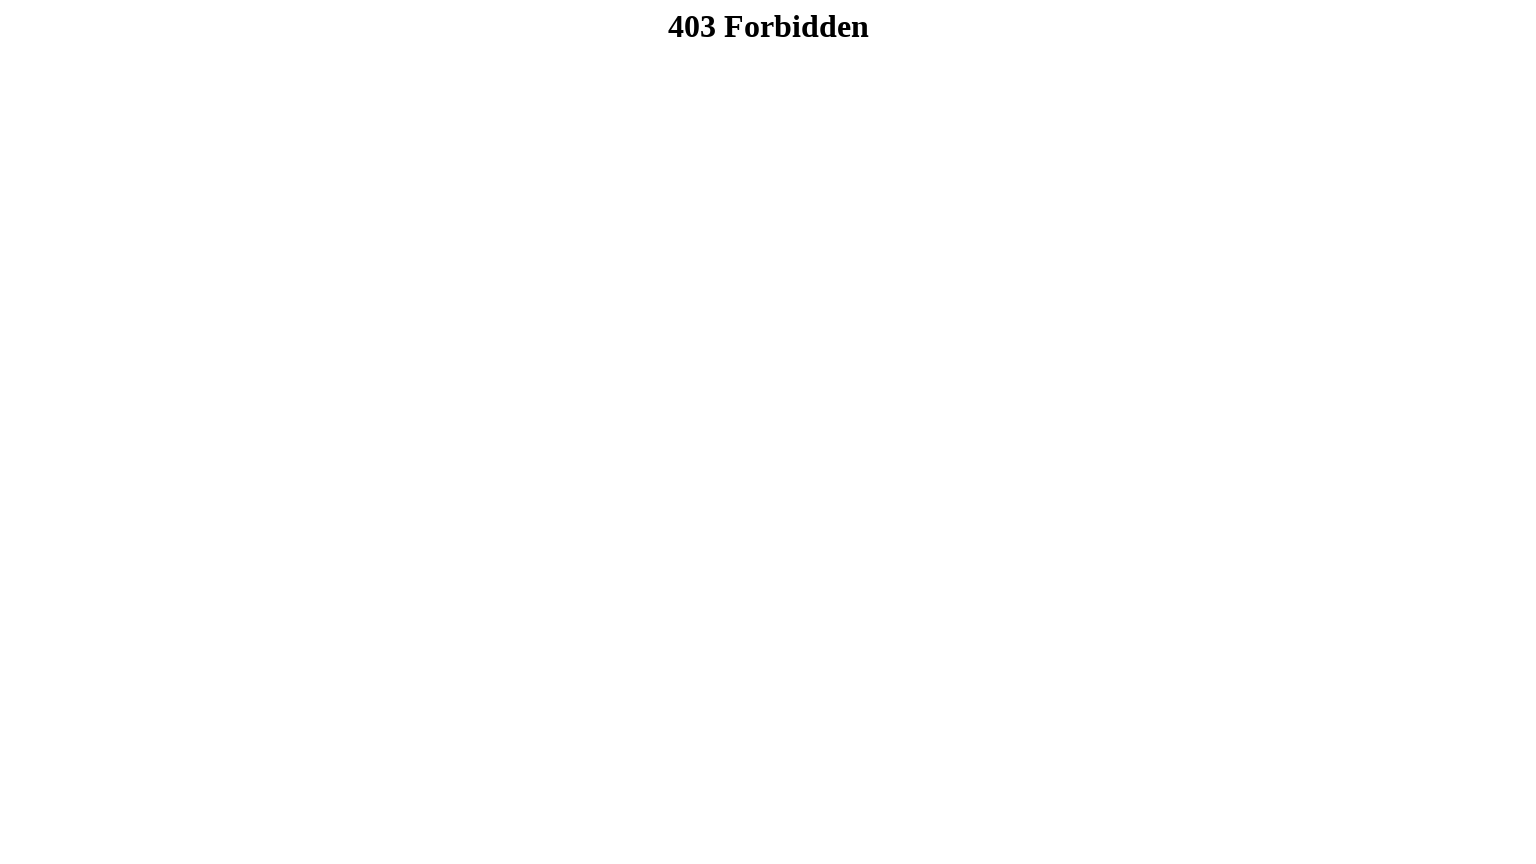

Set viewport size to 1280x720
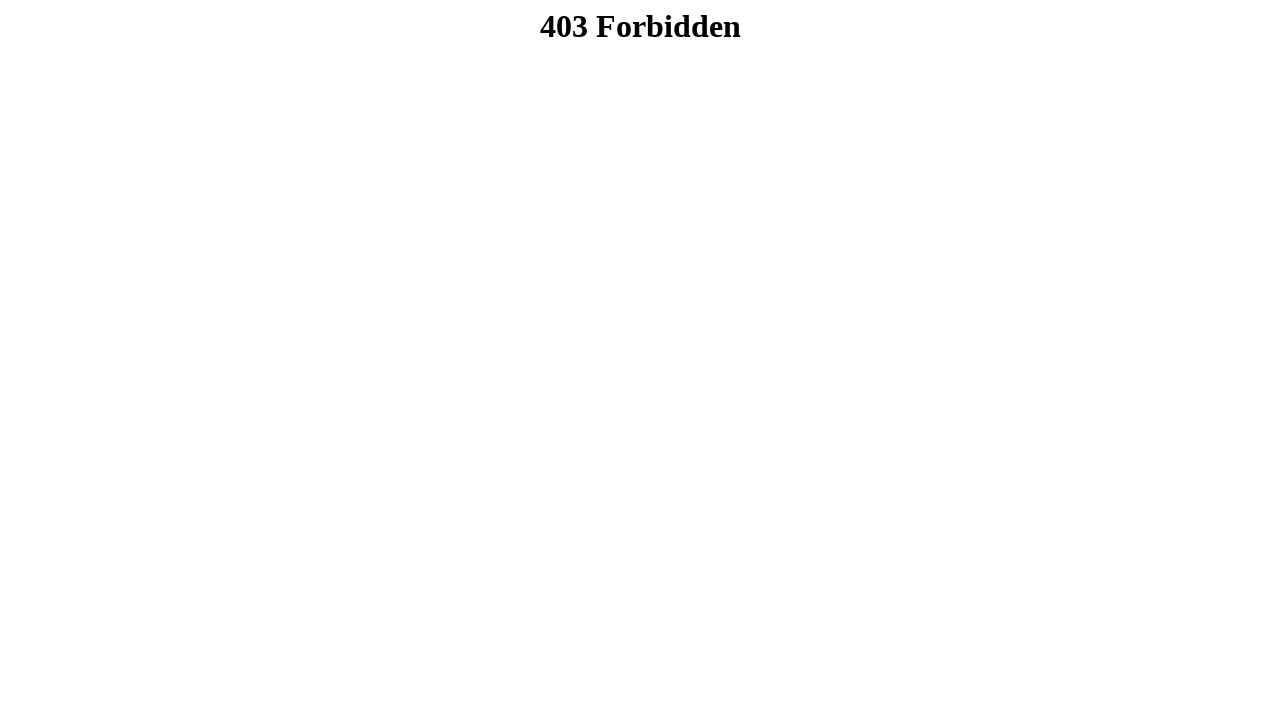

Page reflow completed for 1280x720 viewport
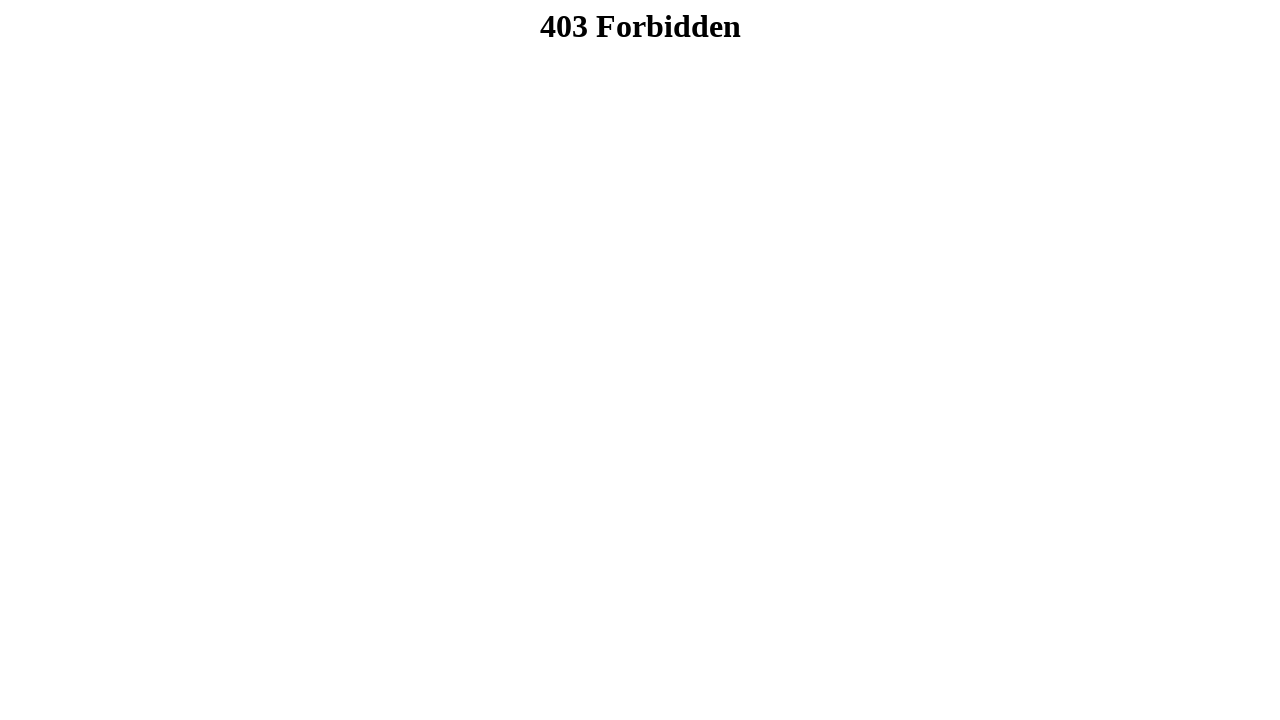

Set viewport size to 1024x768
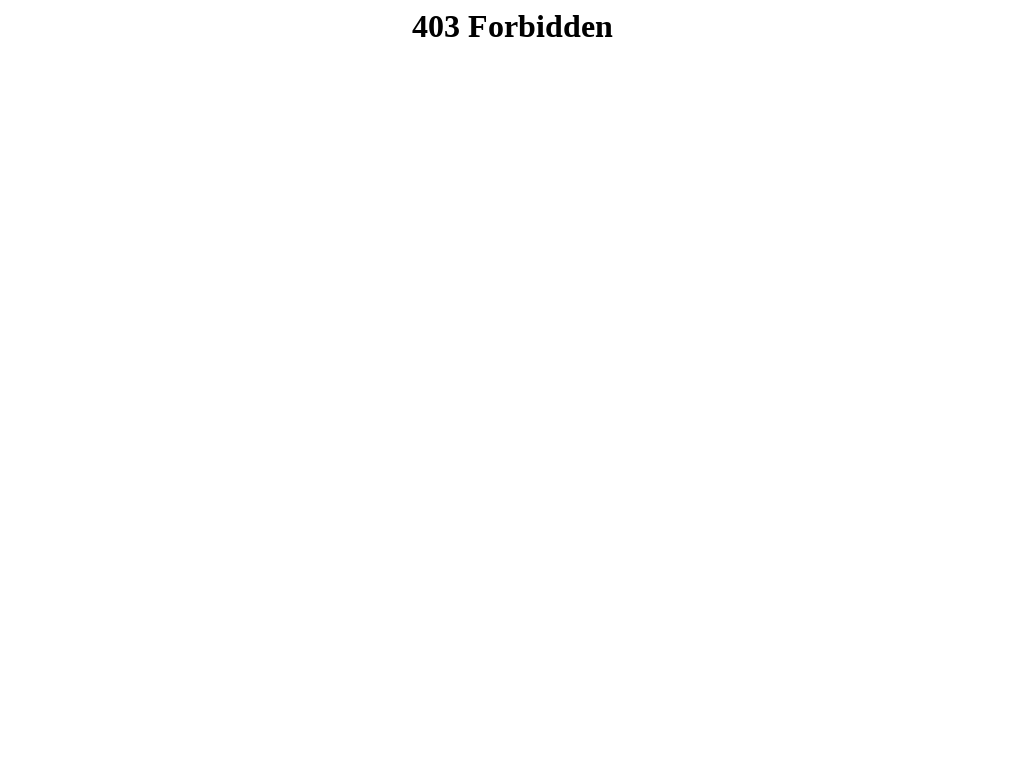

Page reflow completed for 1024x768 viewport
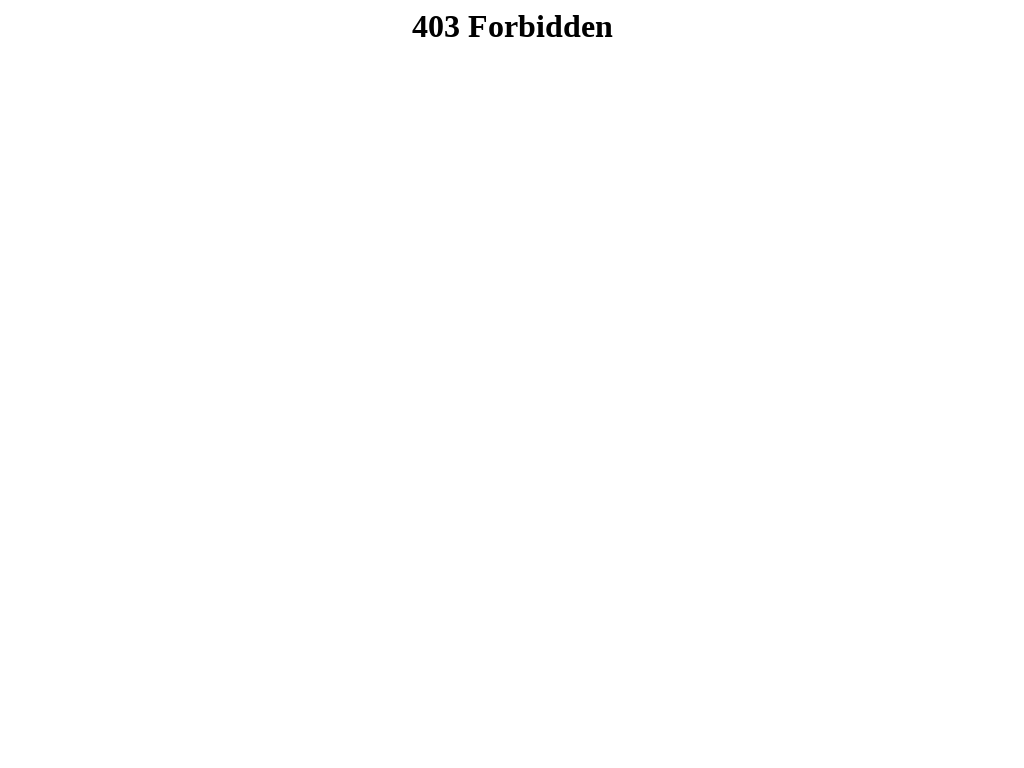

Set viewport size to 768x1024
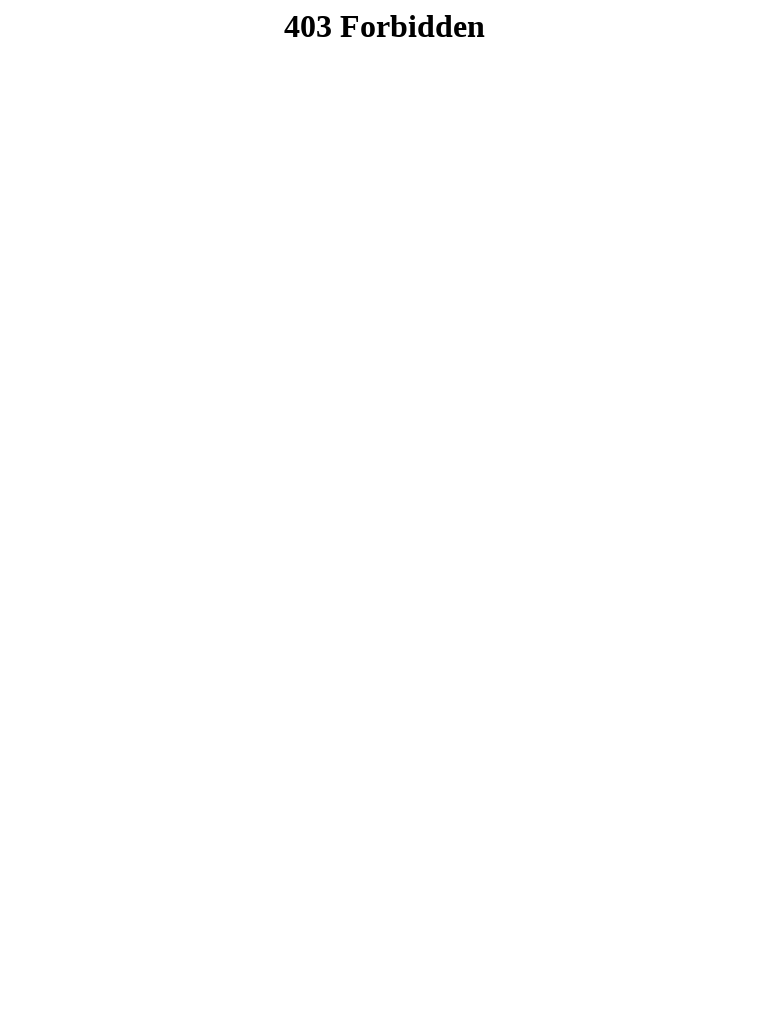

Page reflow completed for 768x1024 viewport
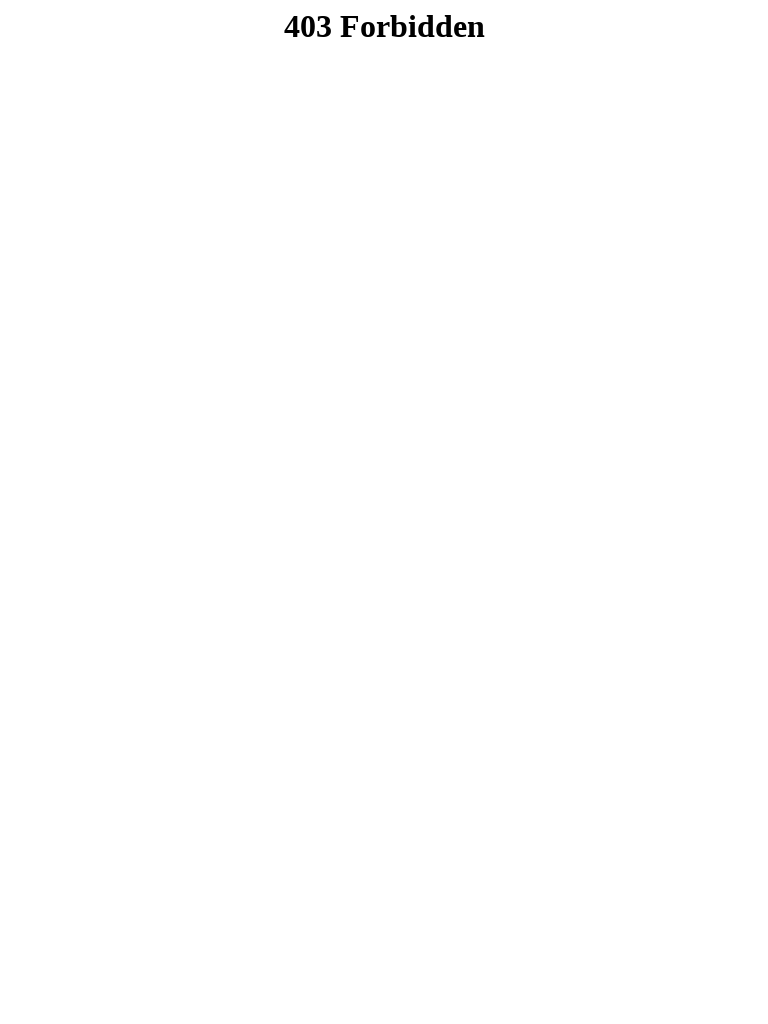

Set viewport size to 414x896
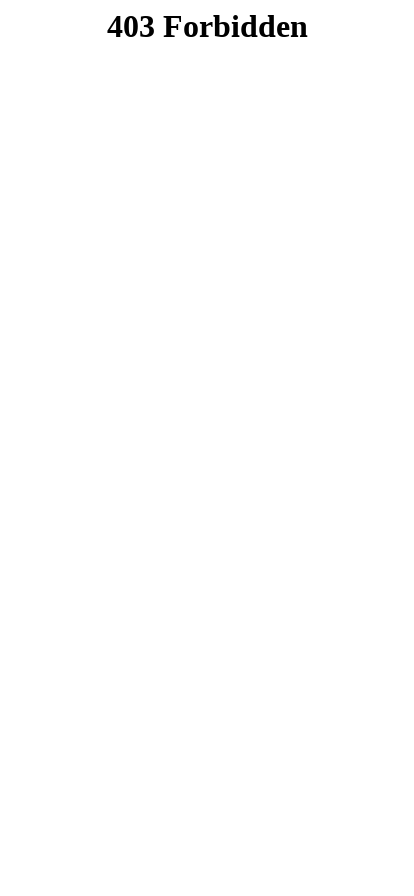

Page reflow completed for 414x896 viewport
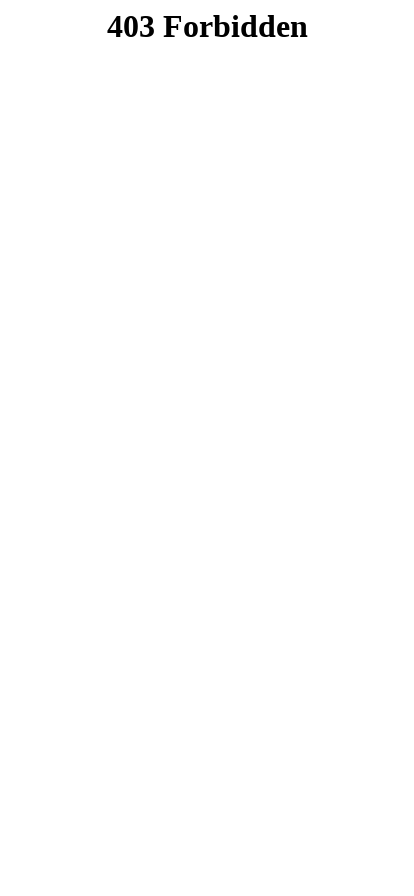

Set viewport size to 375x812
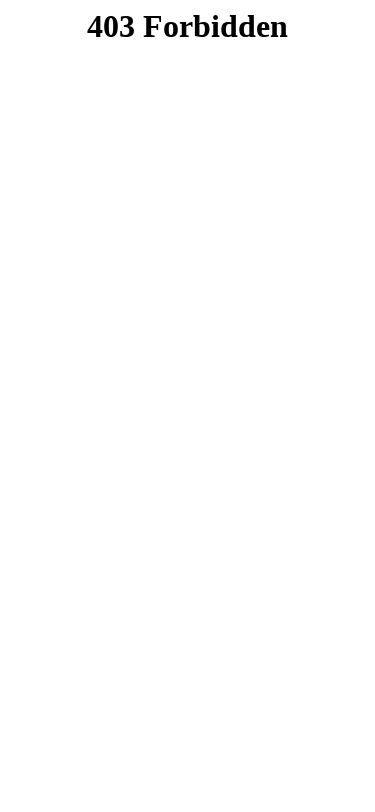

Page reflow completed for 375x812 viewport
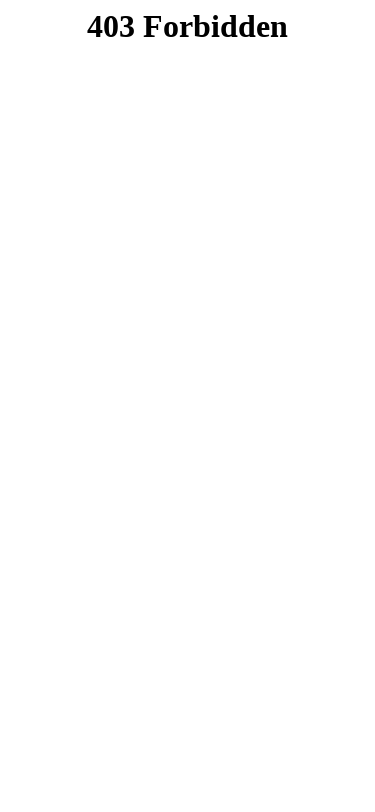

Set viewport size to 375x667
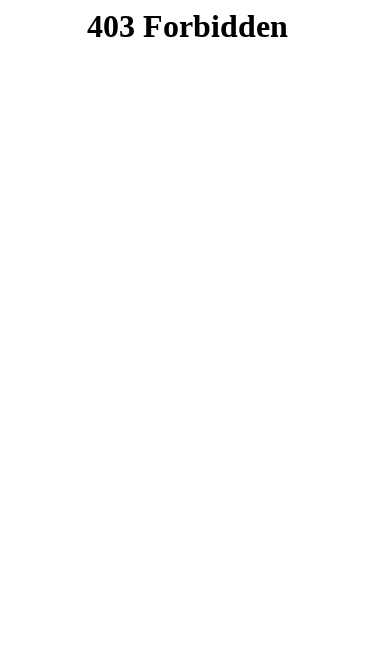

Page reflow completed for 375x667 viewport
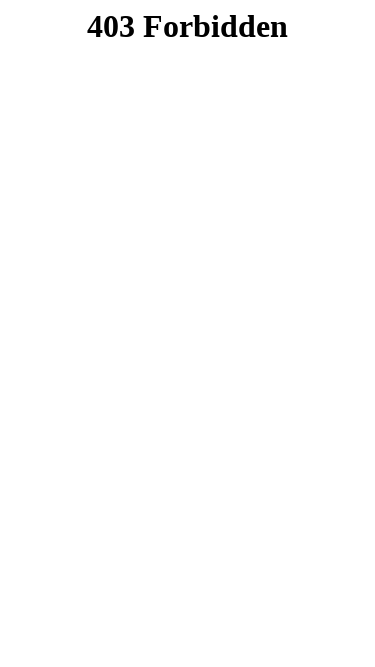

Set viewport size to 360x800
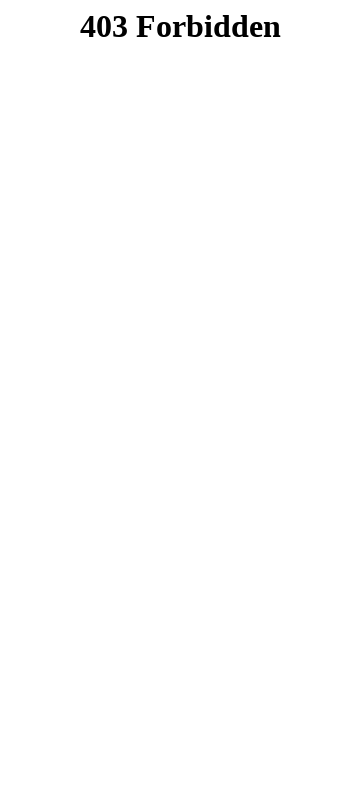

Page reflow completed for 360x800 viewport
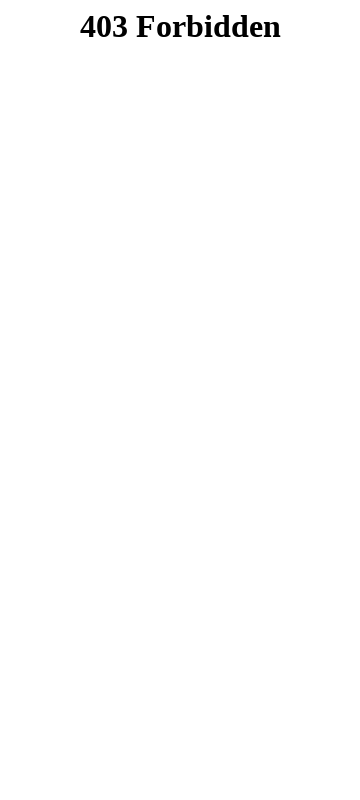

Set viewport size to 320x568
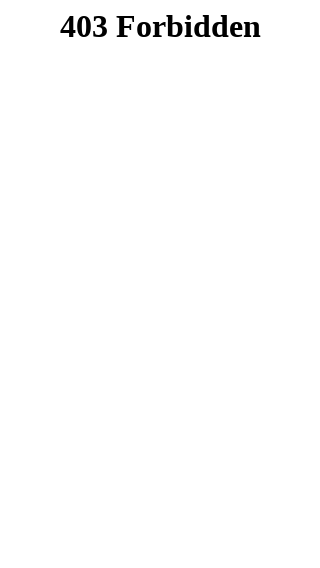

Page reflow completed for 320x568 viewport
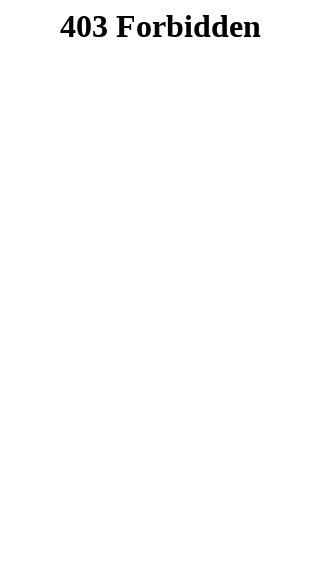

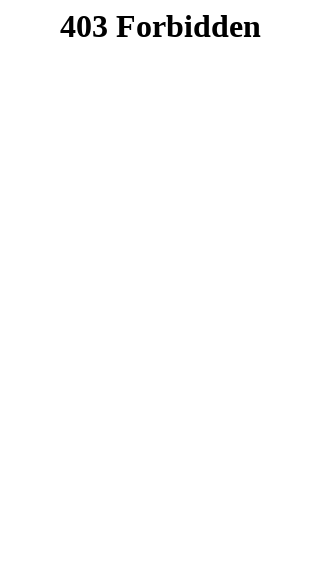